Verifies that the header element exists on the GlobalSQA homepage by locating the header div element.

Starting URL: https://www.globalsqa.com/

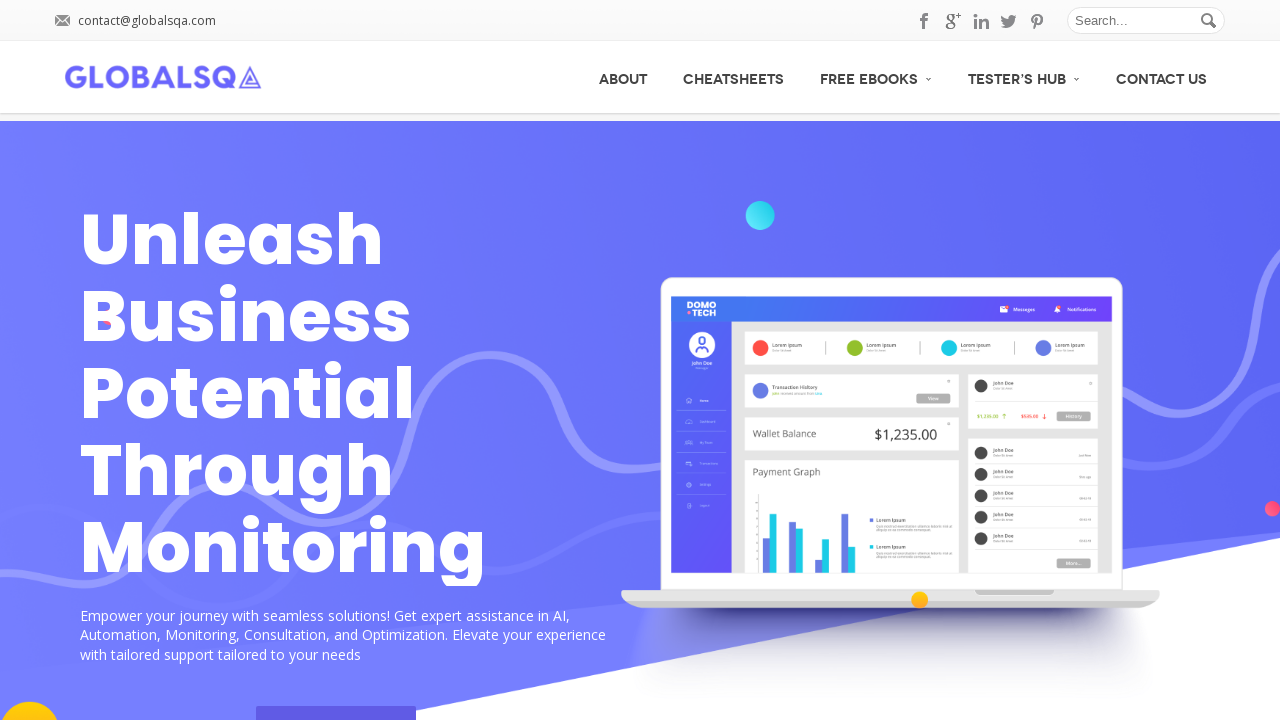

Waited for header div element to be present in DOM
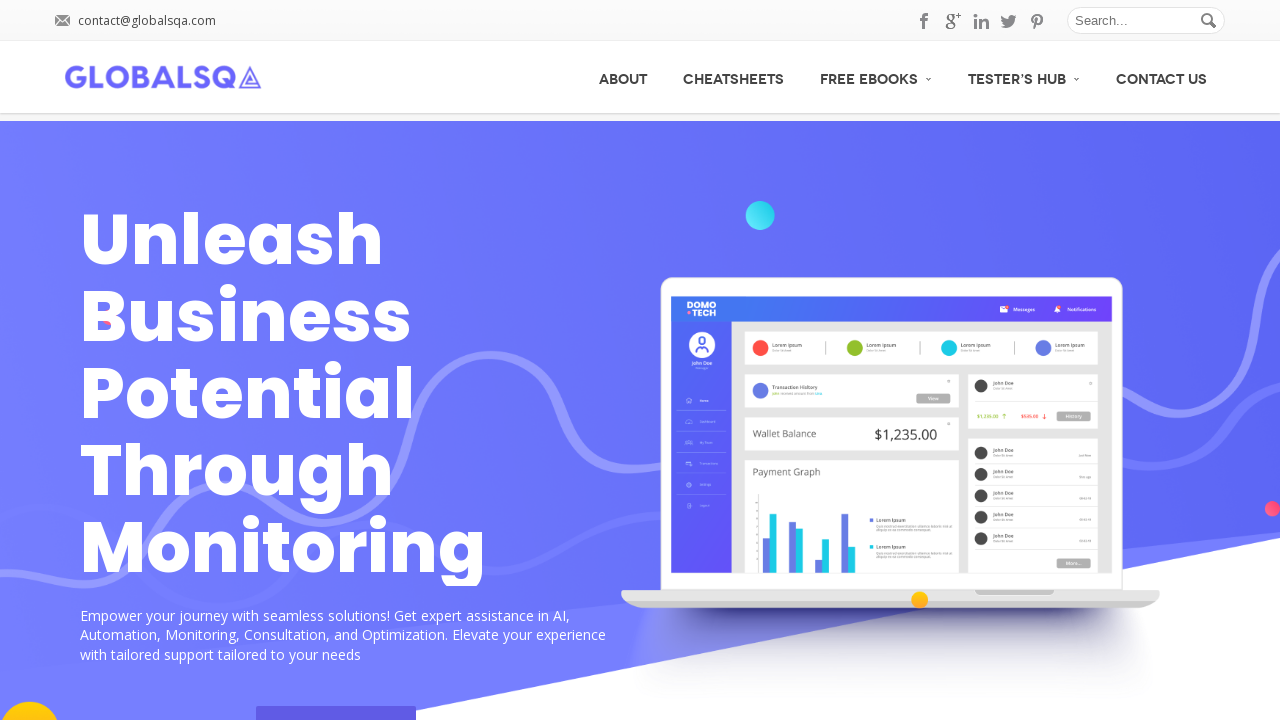

Located header div element using CSS selector
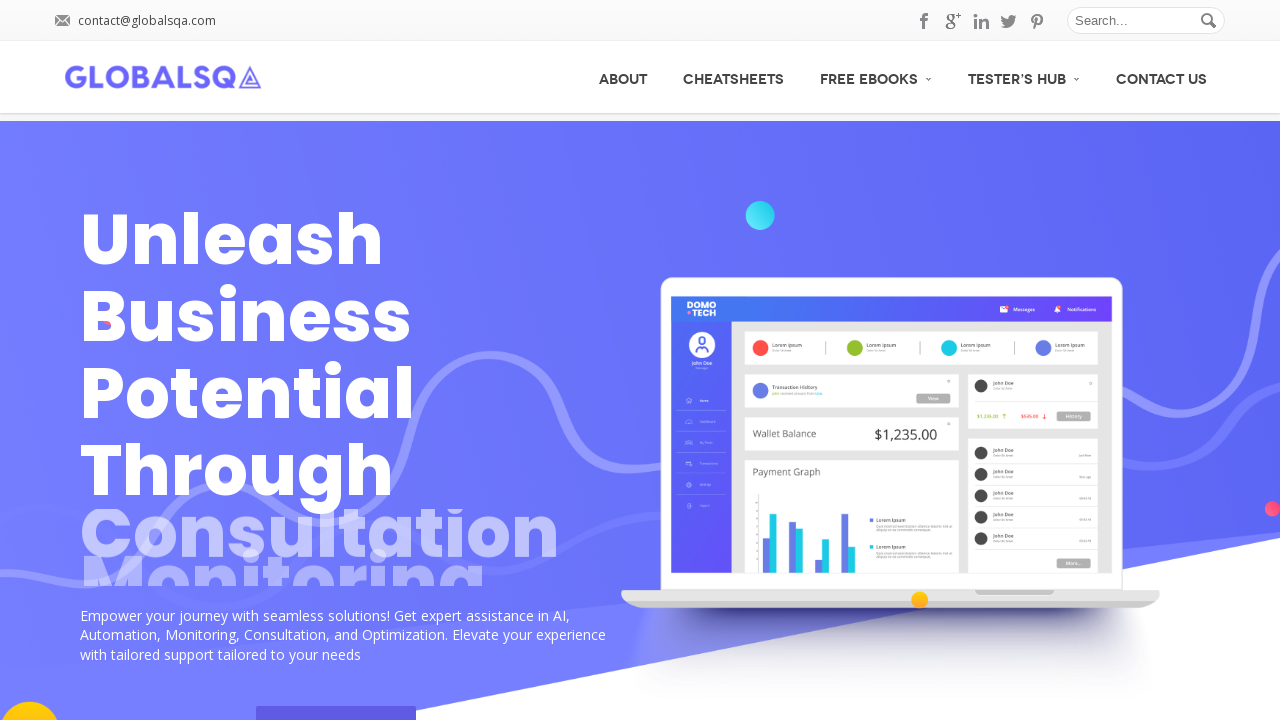

Verified header element is visible on the page
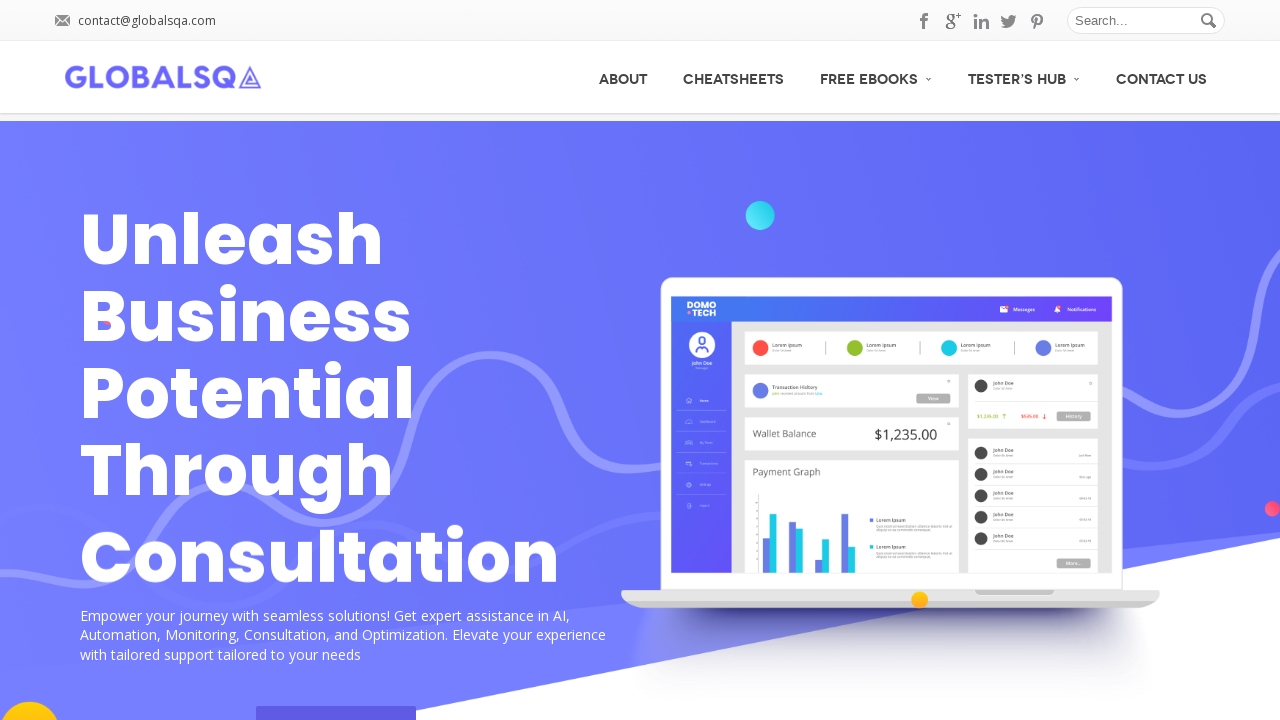

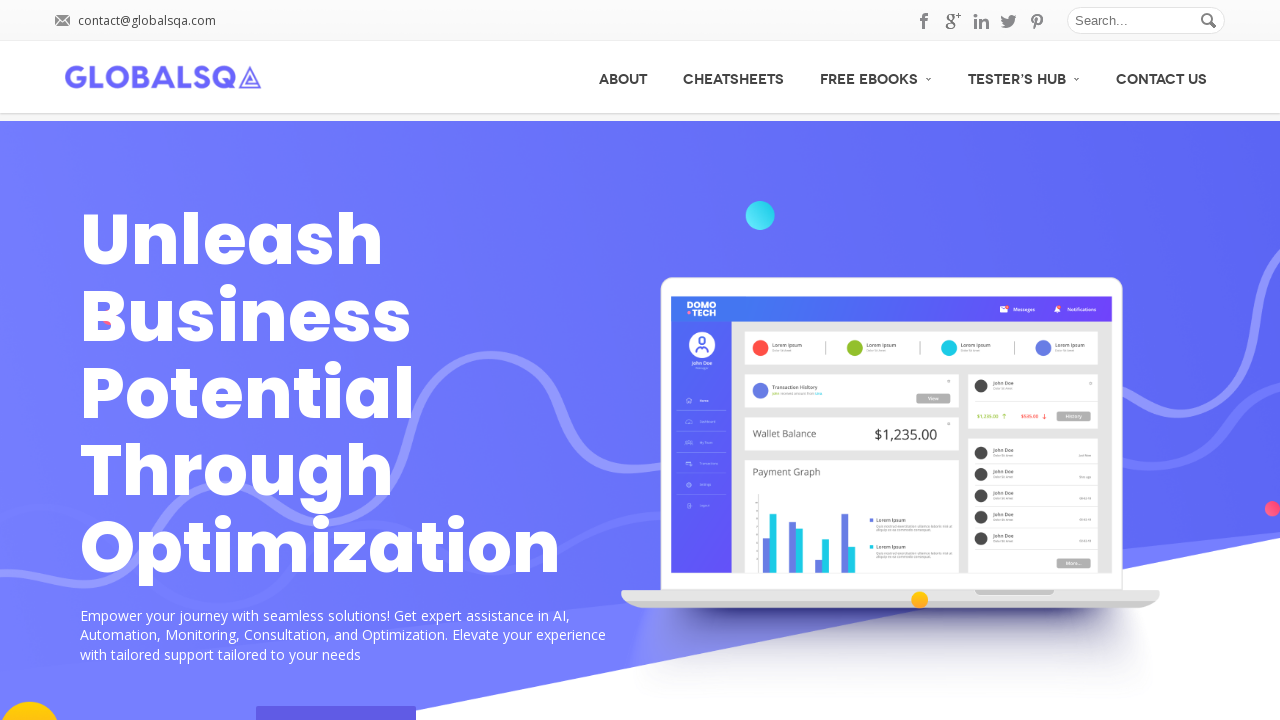